Tests basic HTML form controls including radio buttons, checkboxes, buttons, and links on a practice page

Starting URL: https://www.hyrtutorials.com/p/basic-controls.html

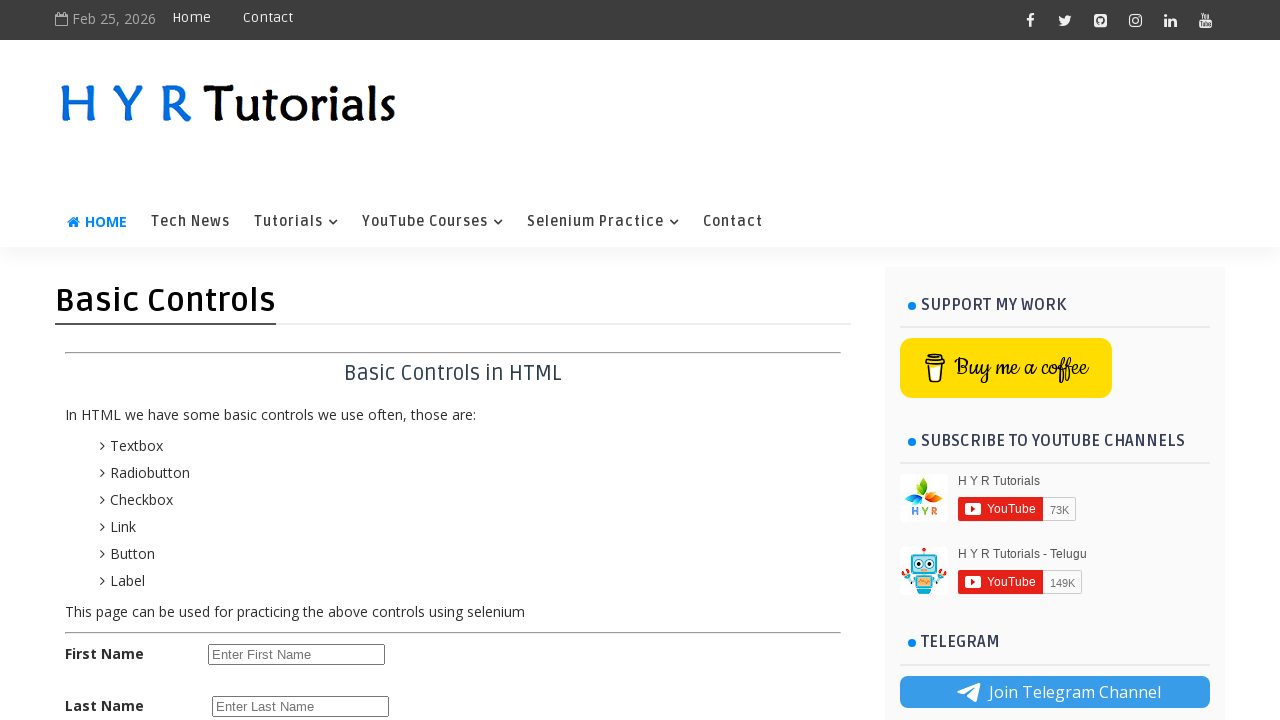

Selected female radio button at (286, 426) on #femalerb
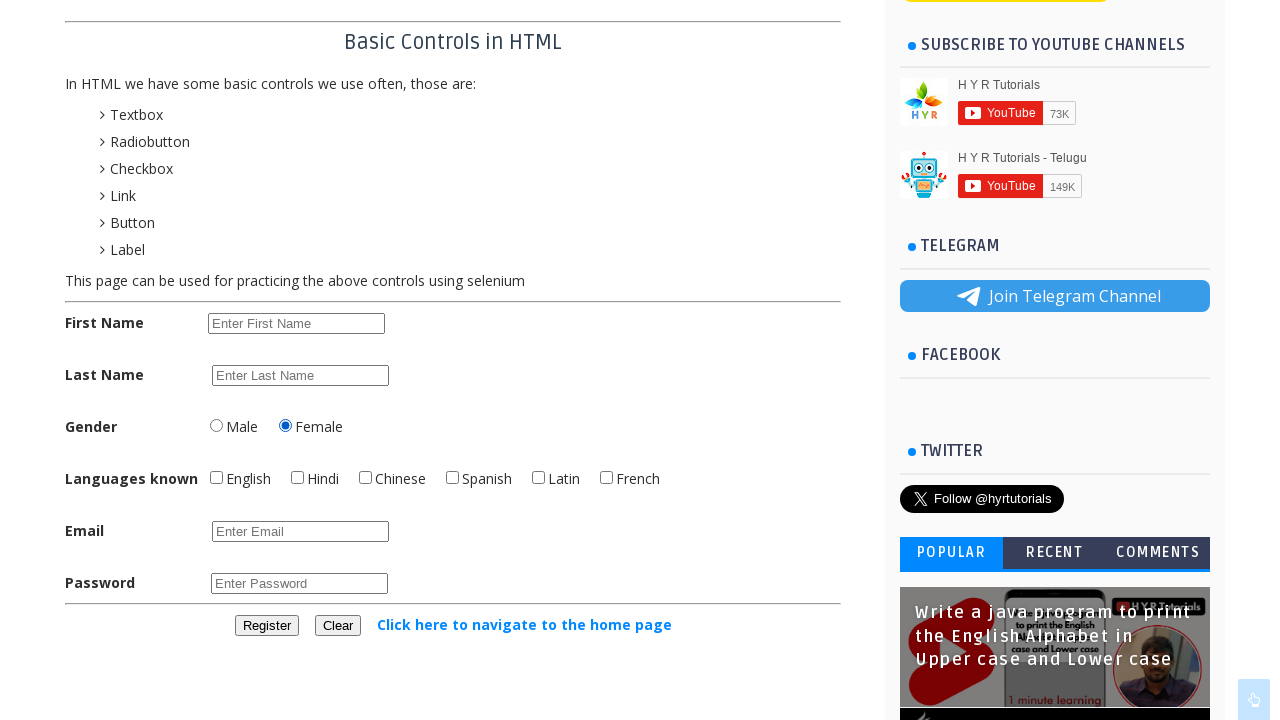

Checked English checkbox at (216, 478) on #englishchbx
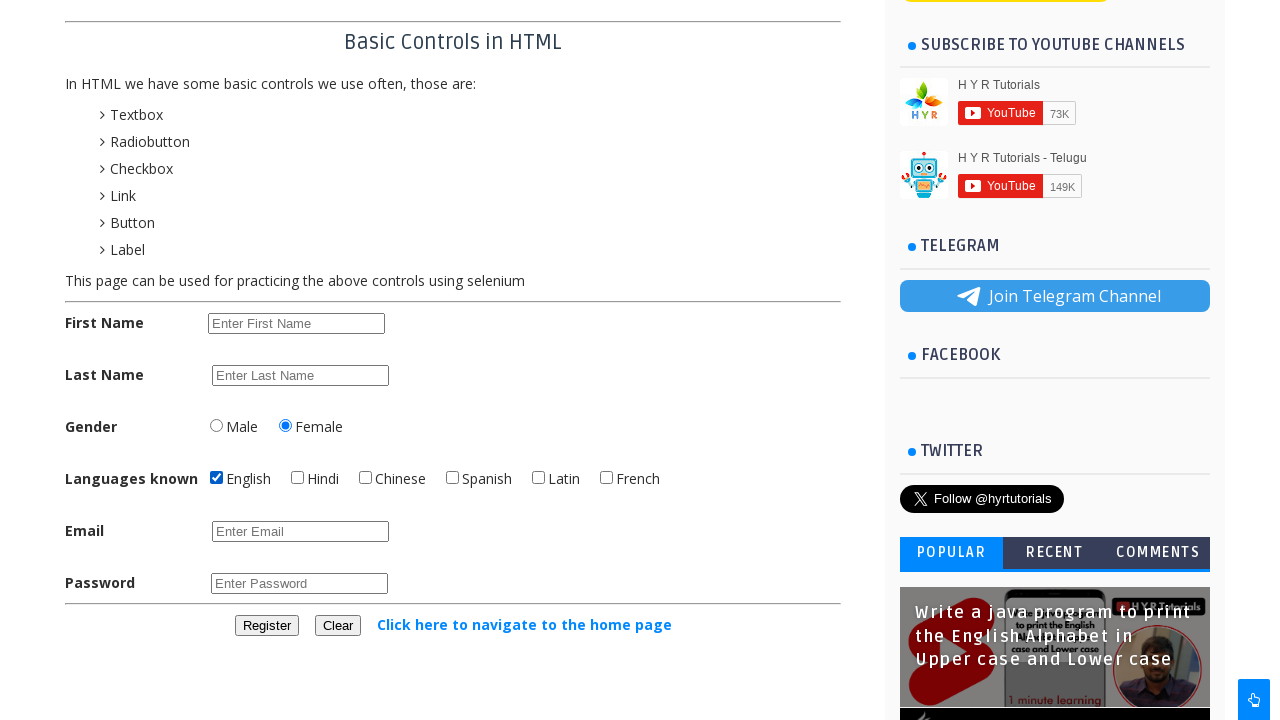

Checked Hindi checkbox at (298, 478) on #hindichbx
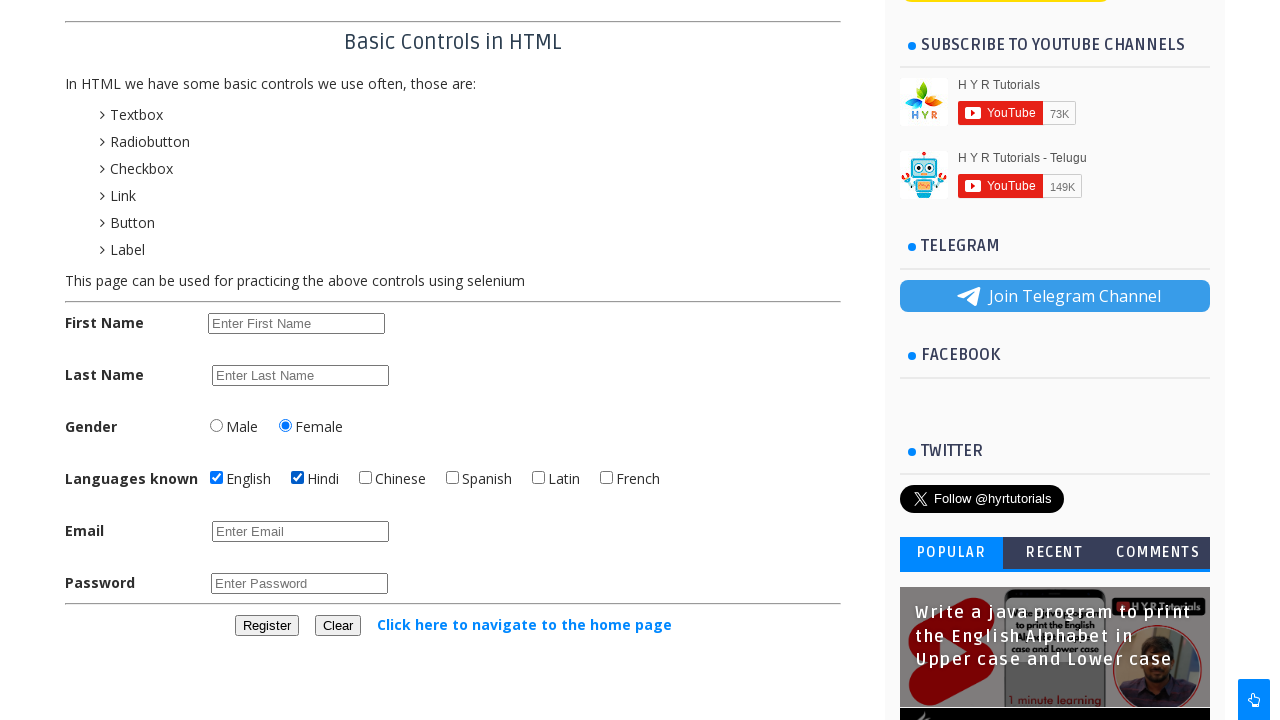

Checked Chinese checkbox at (366, 478) on #chinesechbx
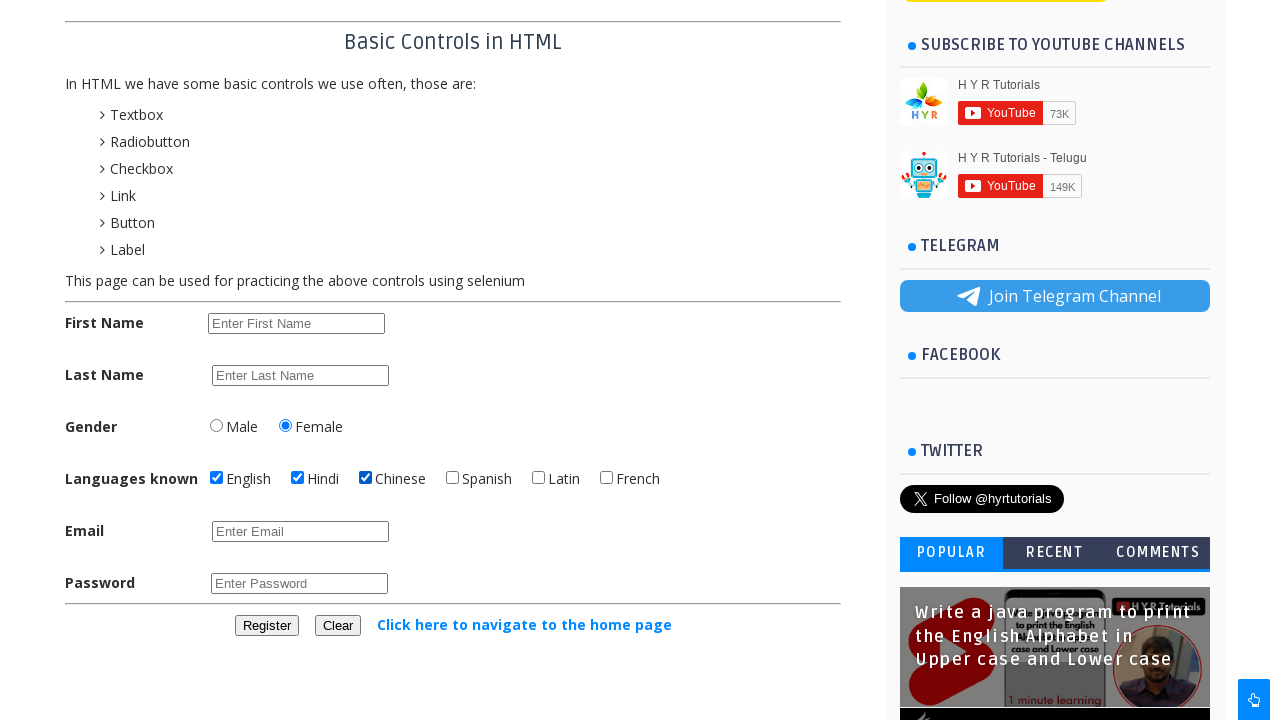

Unchecked Chinese checkbox at (366, 478) on #chinesechbx
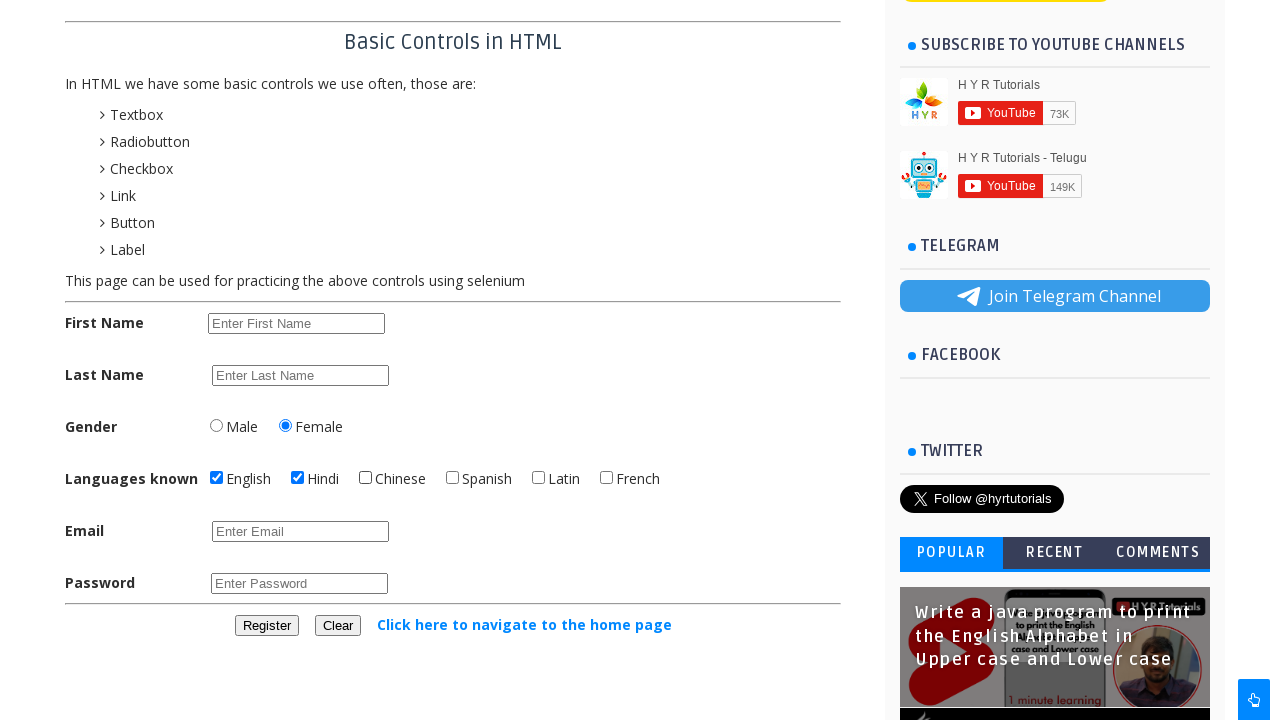

Clicked register button at (266, 626) on #registerbtn
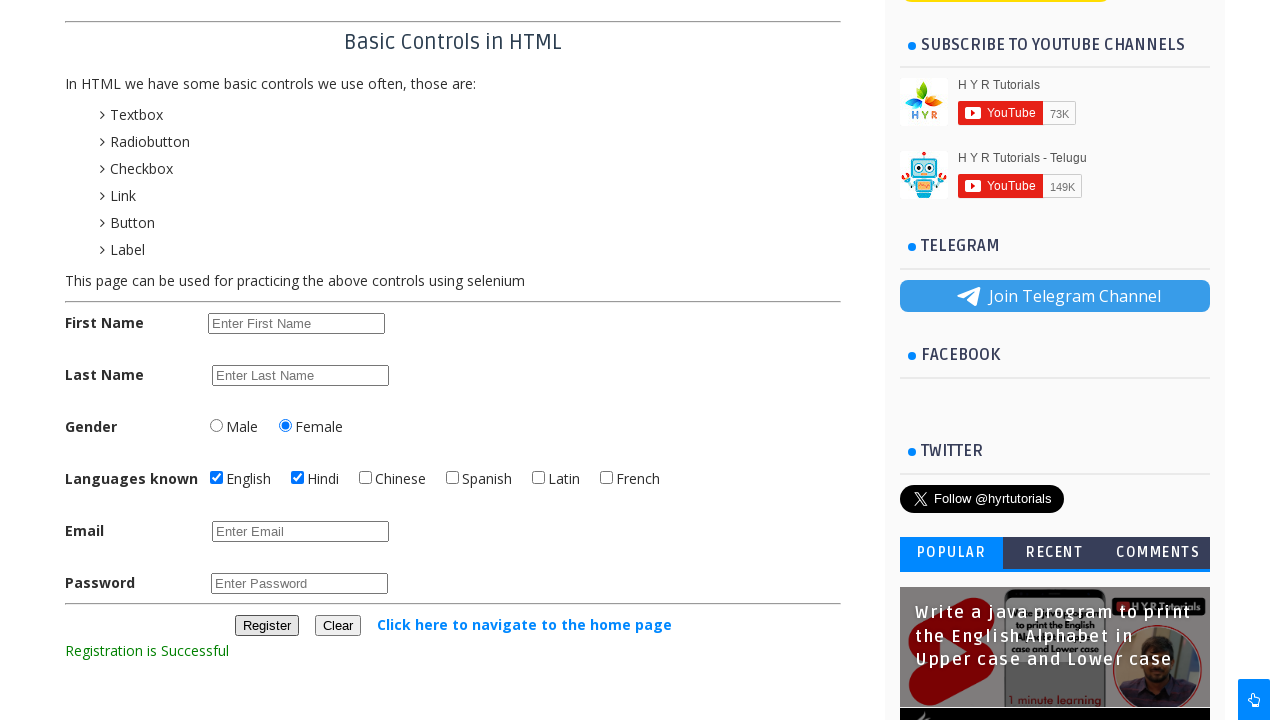

Registration message appeared
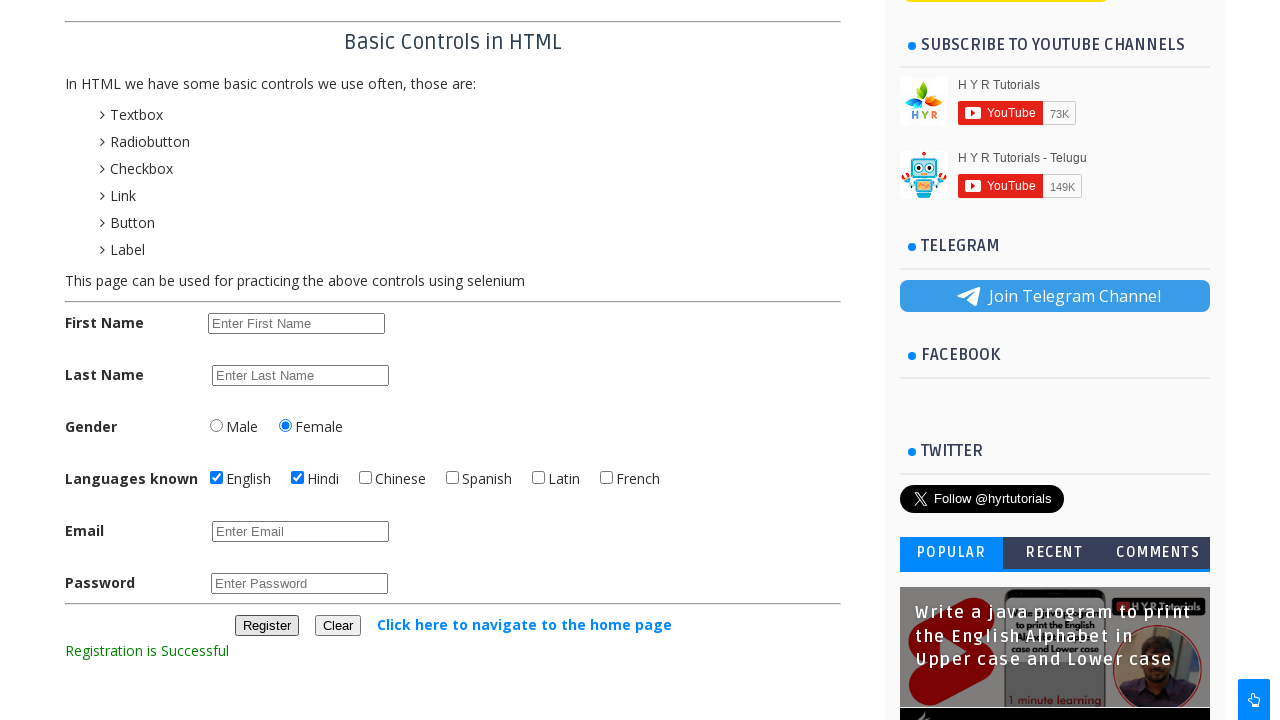

Clicked clear button at (338, 626) on #clearbtn
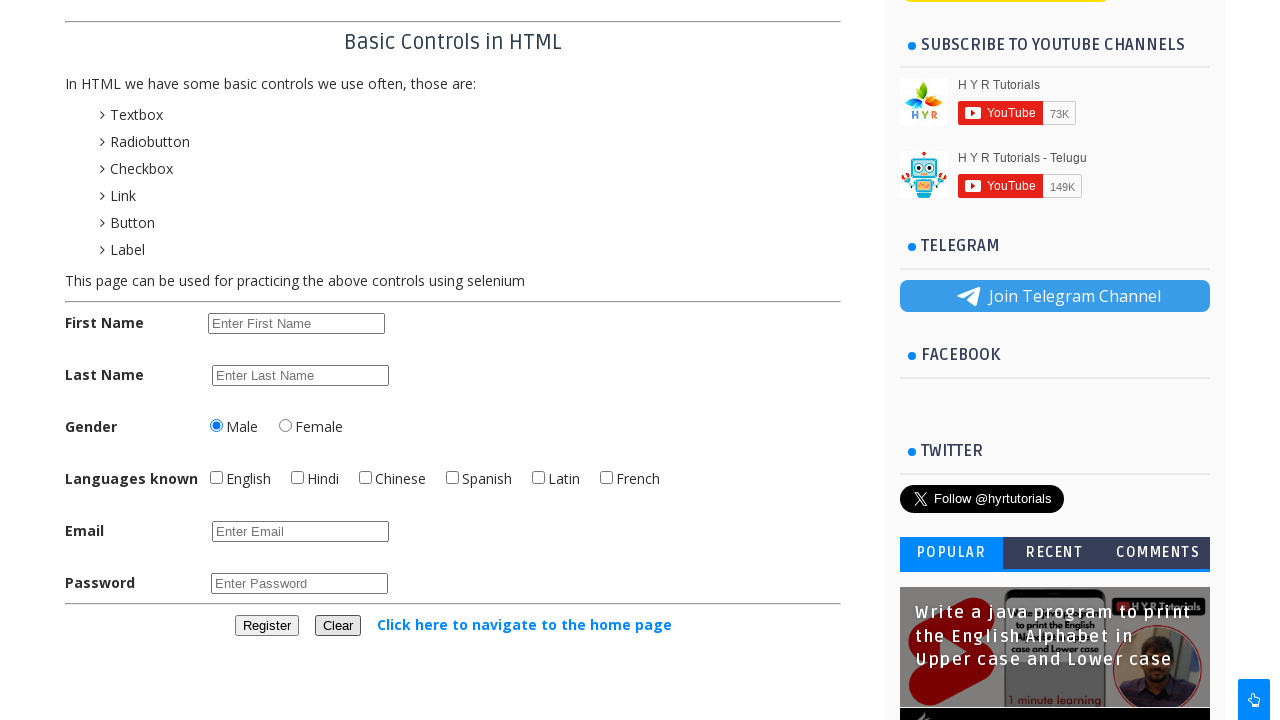

Clicked navigation link to home page at (524, 624) on text=Click here to navigate to the home page
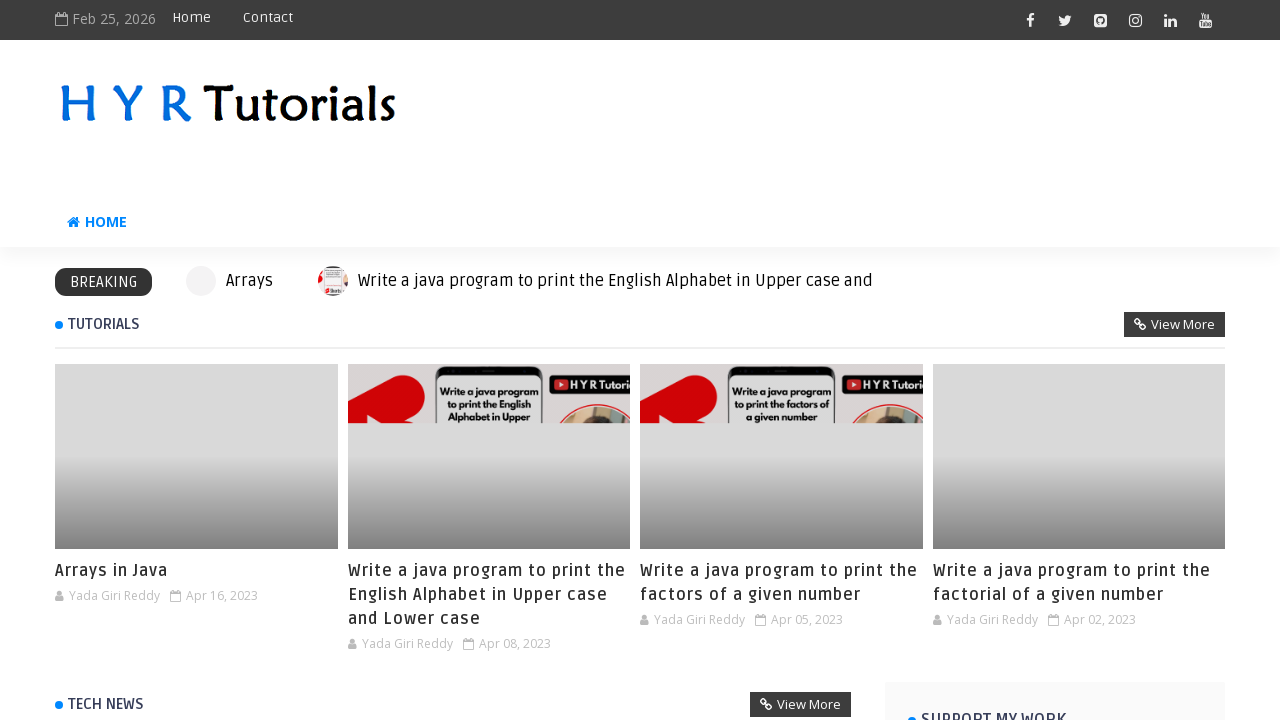

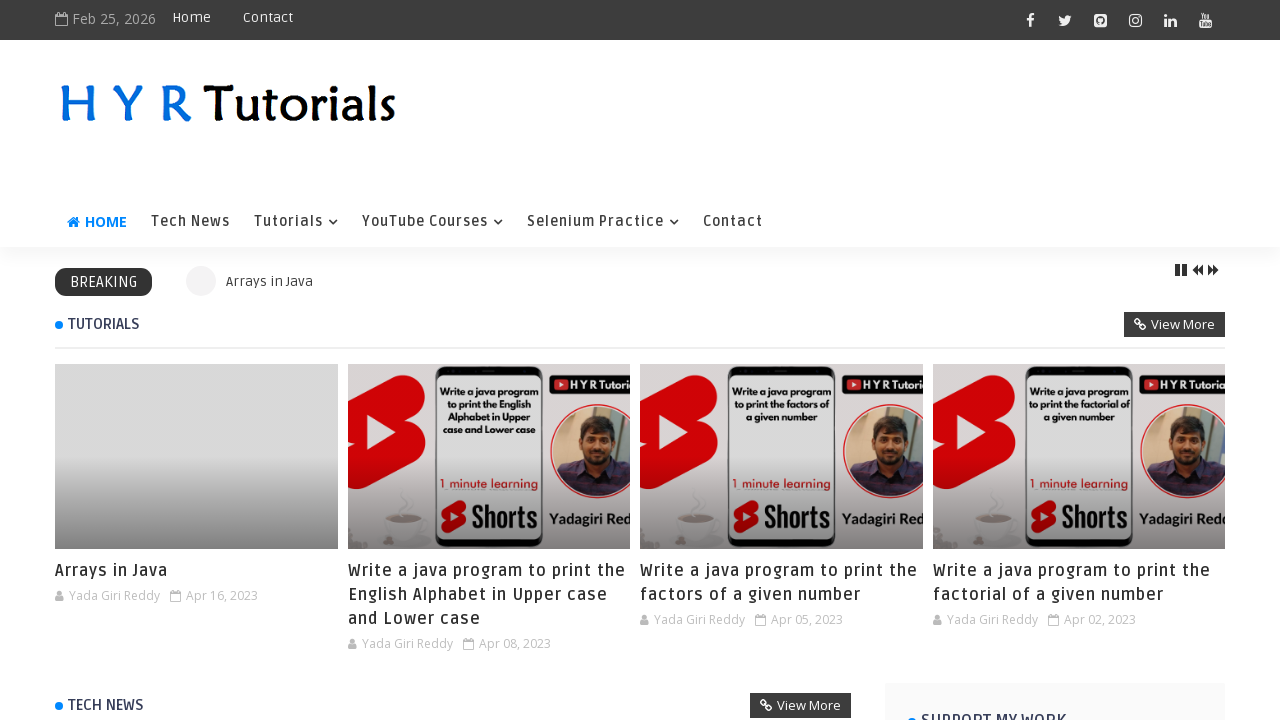